Tests opening a new tab by clicking a button and verifying content in the new tab

Starting URL: https://demoqa.com/browser-windows

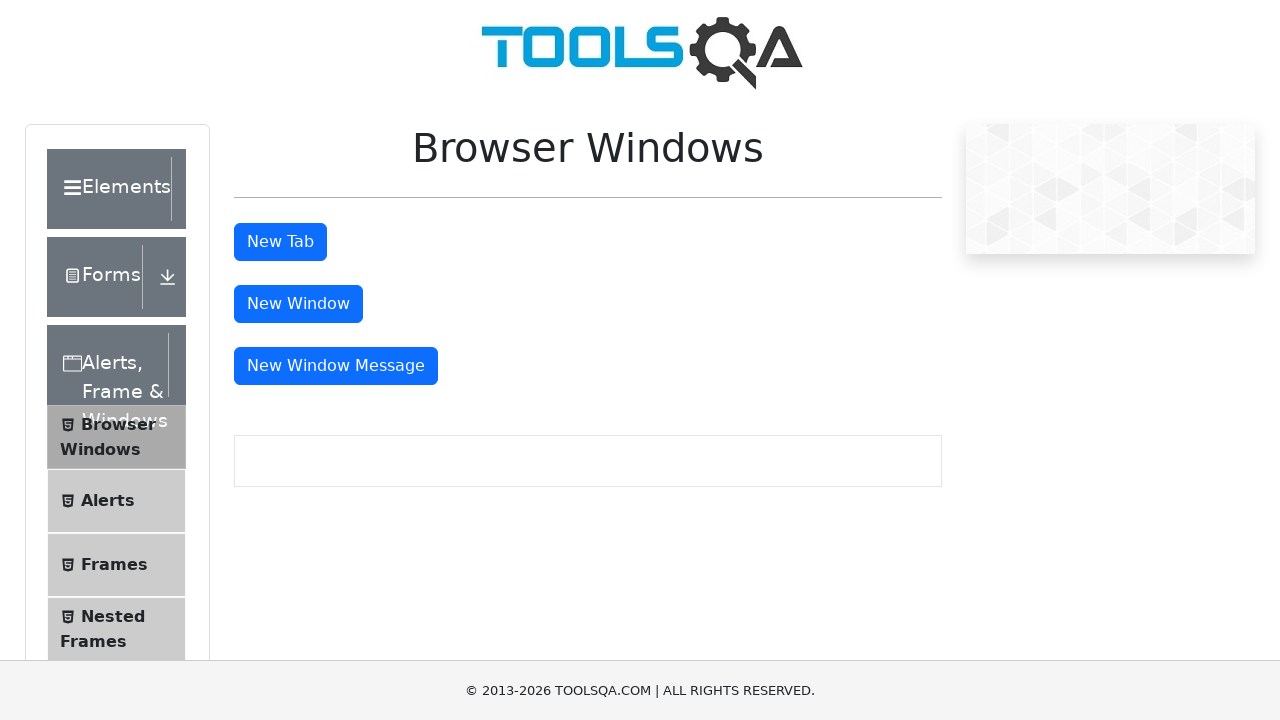

Clicked the new tab button at (280, 242) on #tabButton
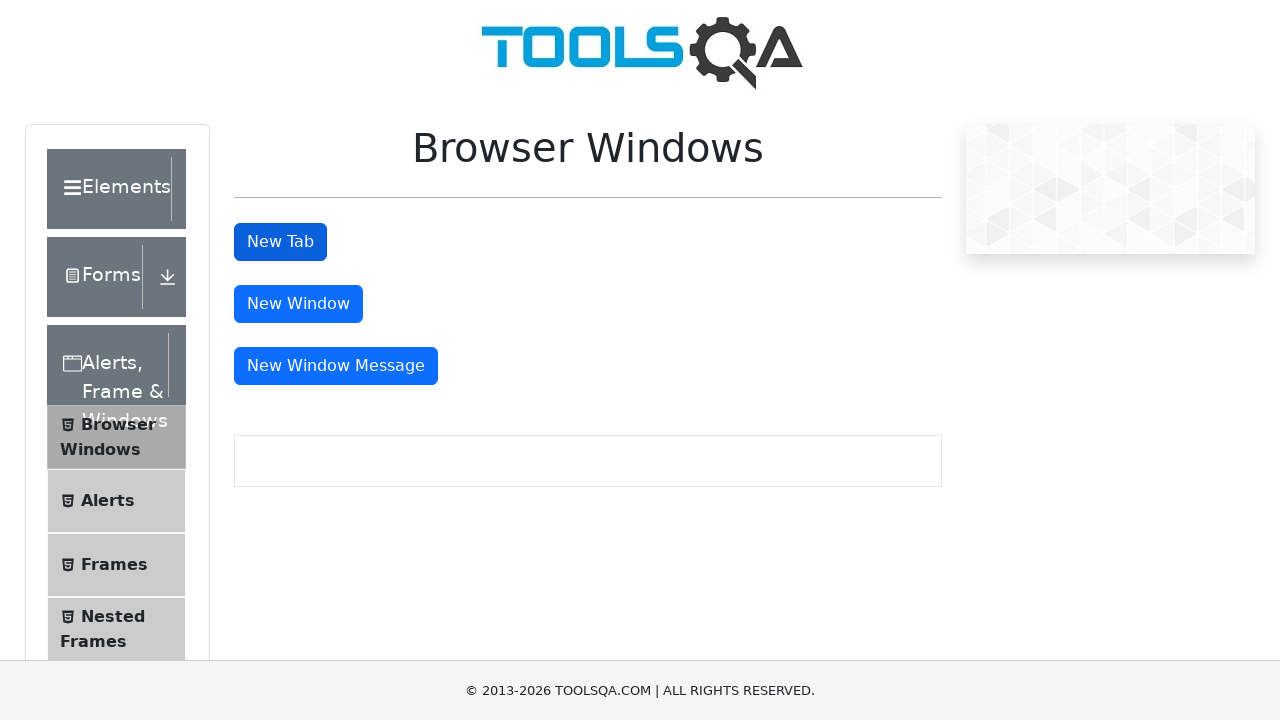

New tab opened and switched to it at (280, 242) on #tabButton
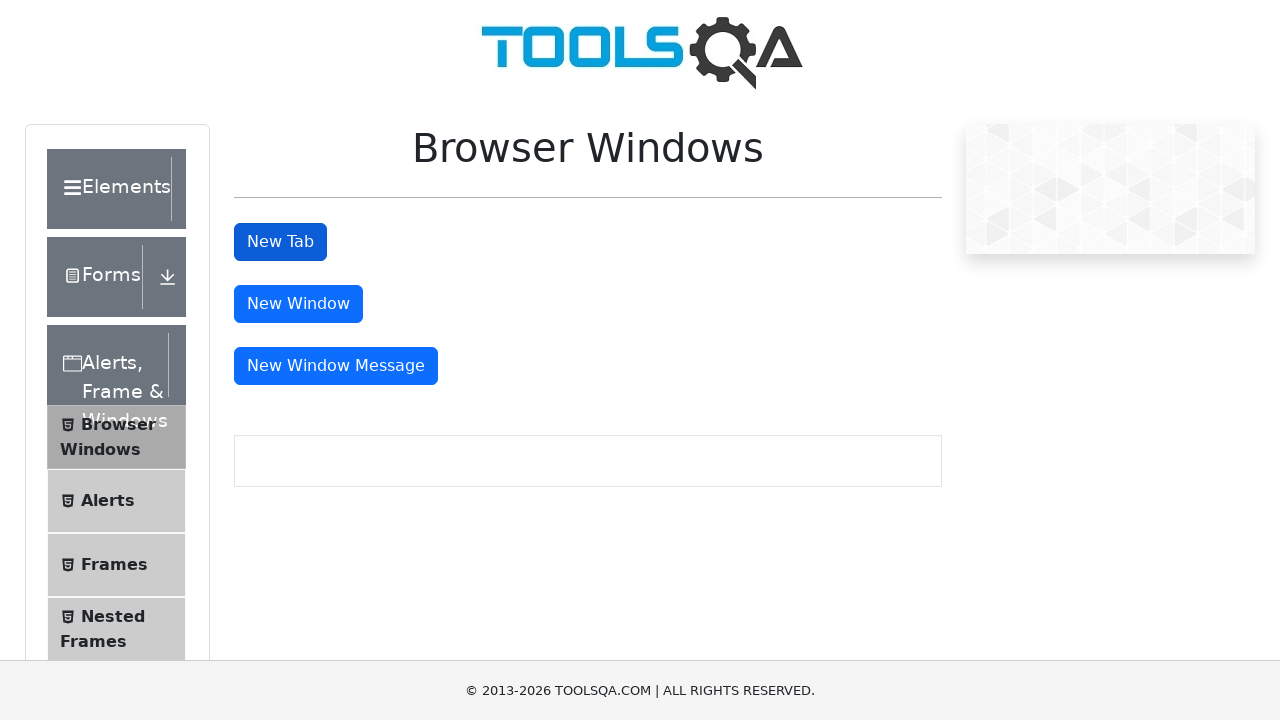

Sample heading element loaded in new tab
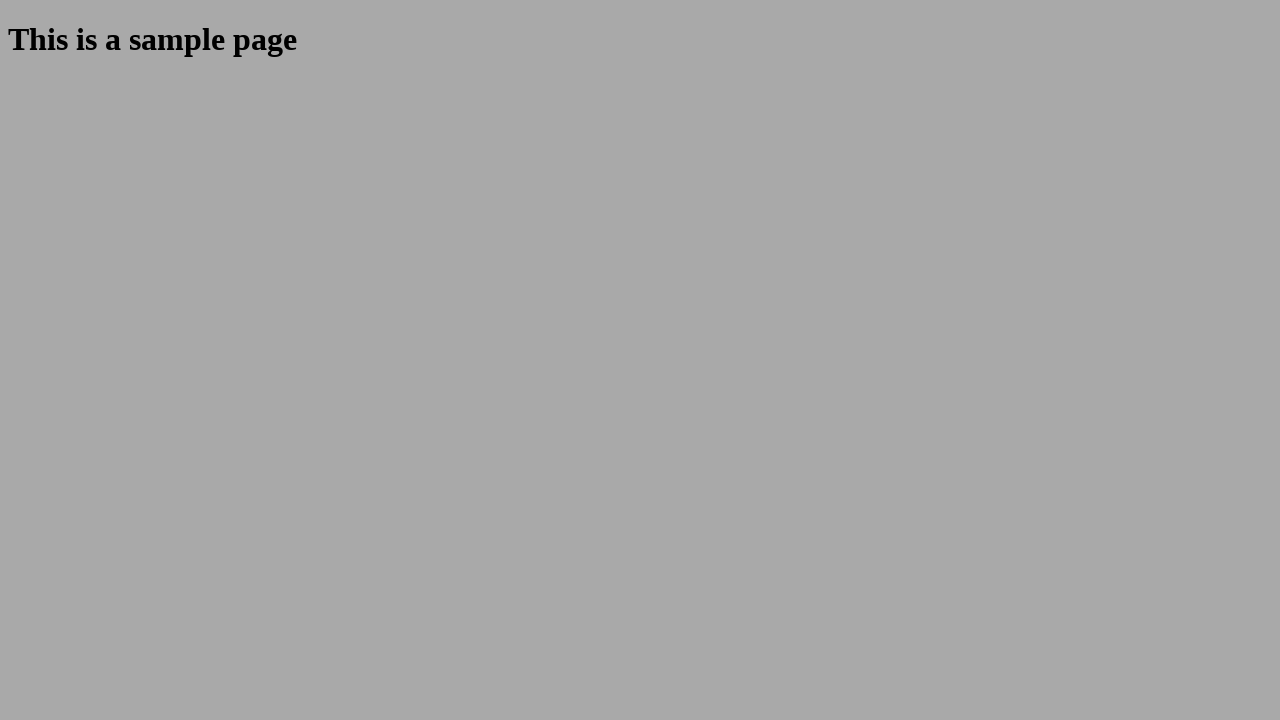

Retrieved heading text from new tab
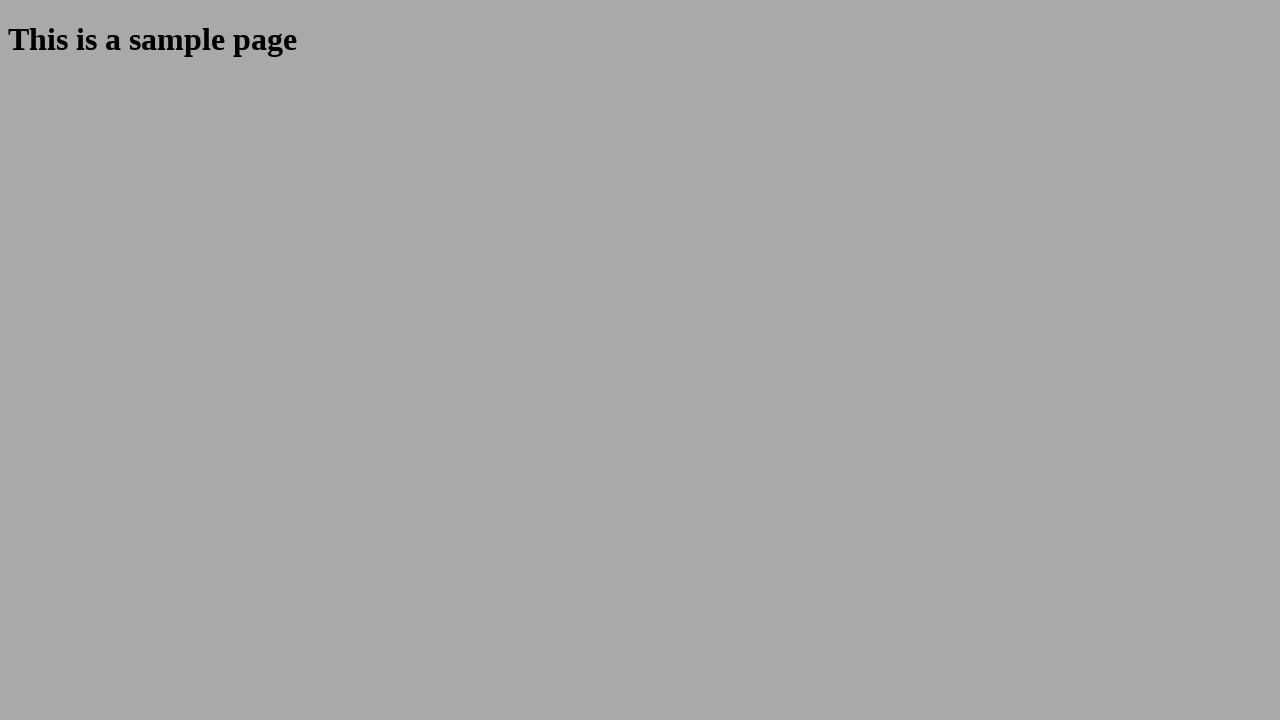

Verified heading text matches expected content 'This is a sample page'
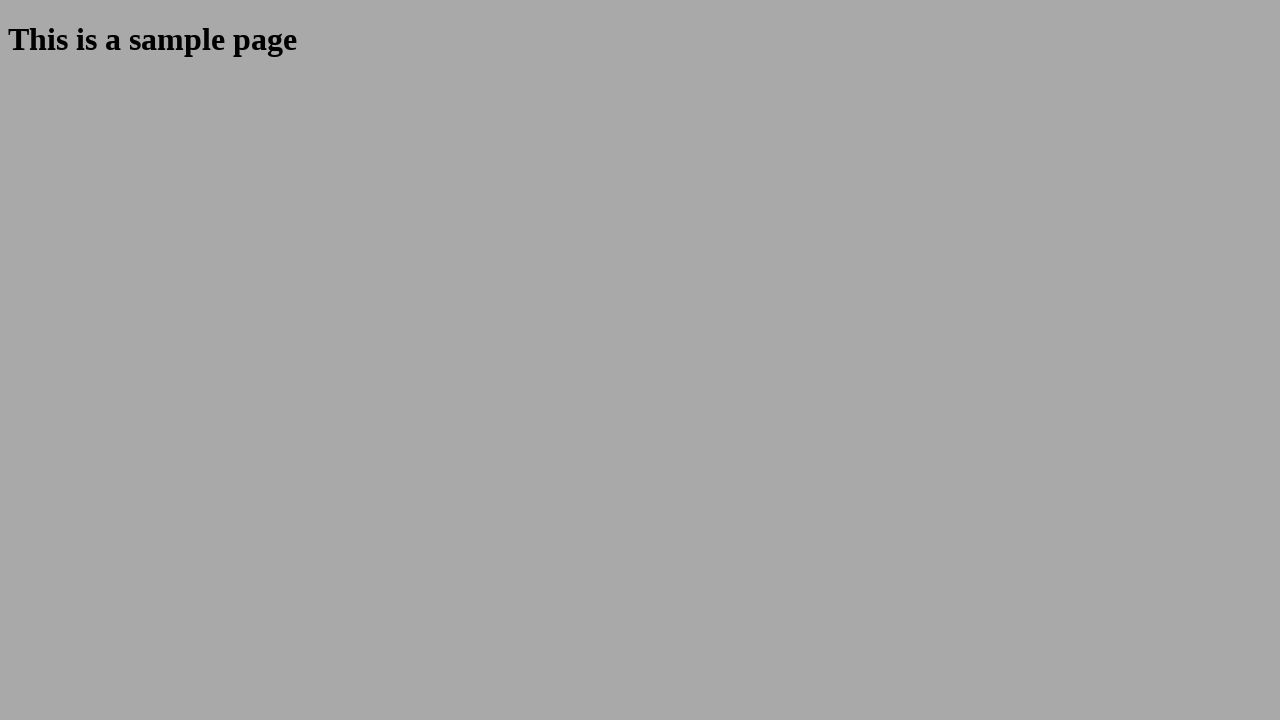

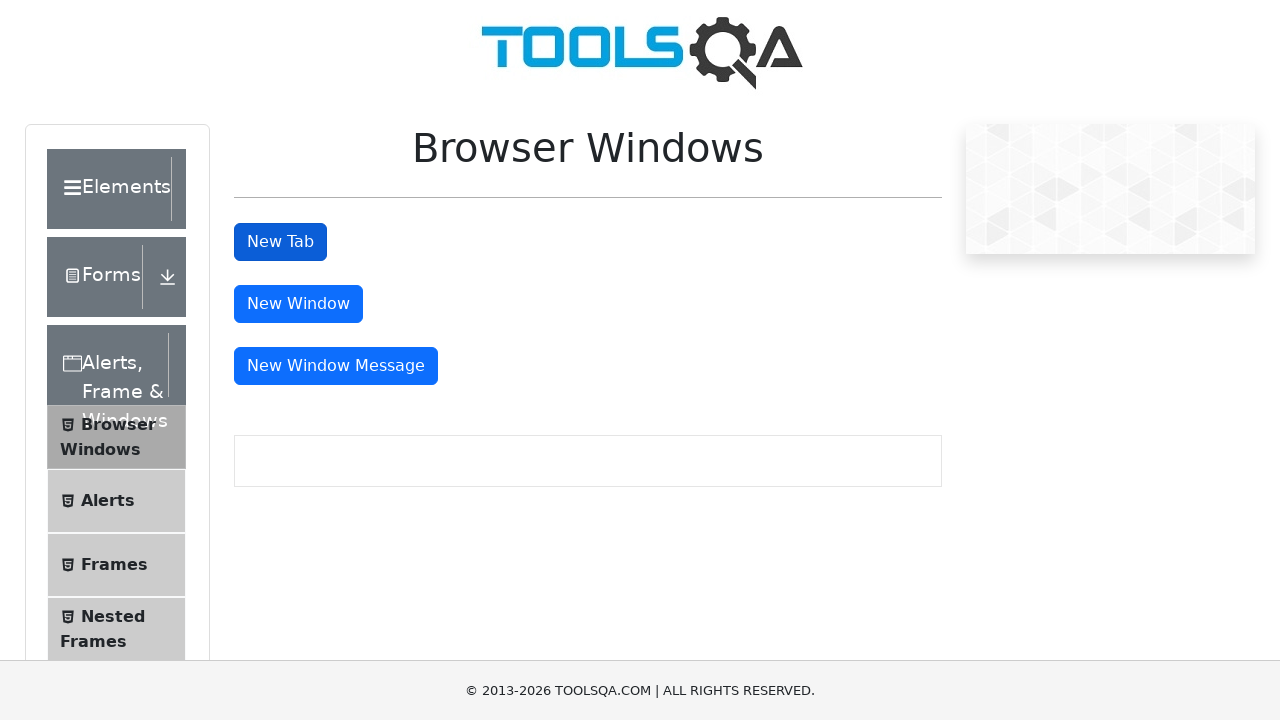